Tests custom radio button on Ubuntu login page using JavaScript click to handle hidden elements

Starting URL: https://login.ubuntu.com/

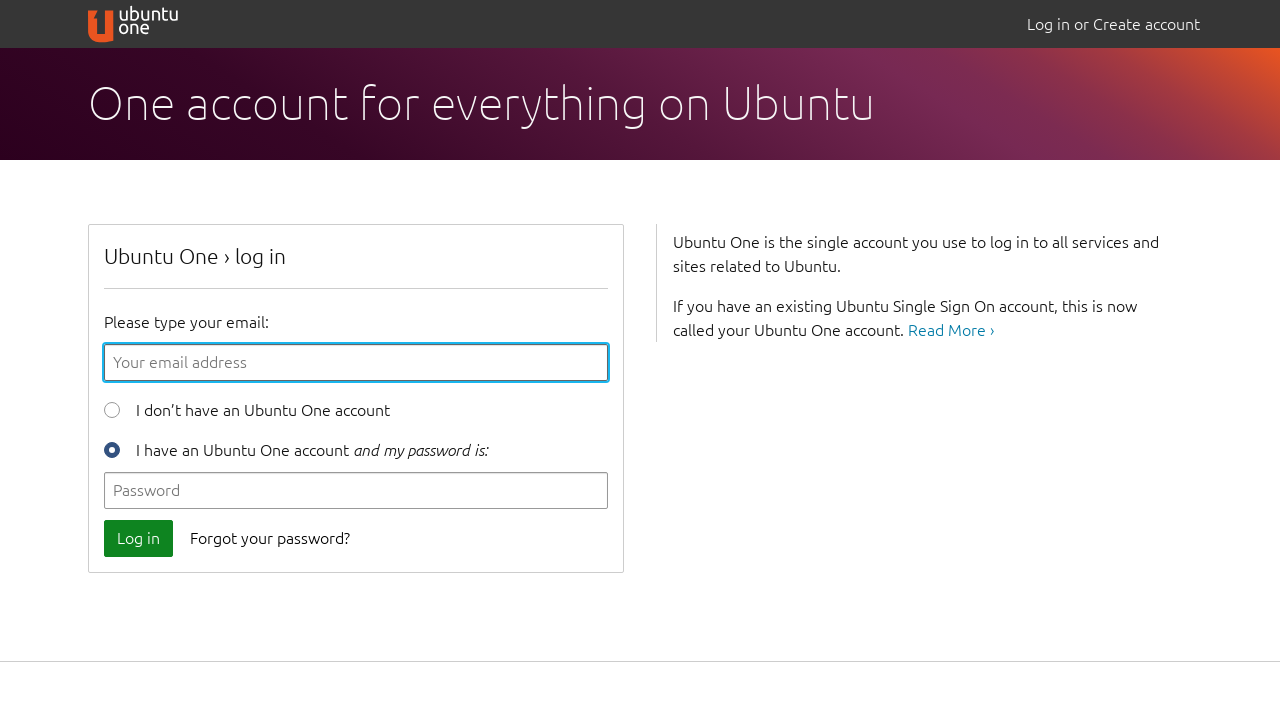

Clicked custom radio button using JavaScript to handle hidden element
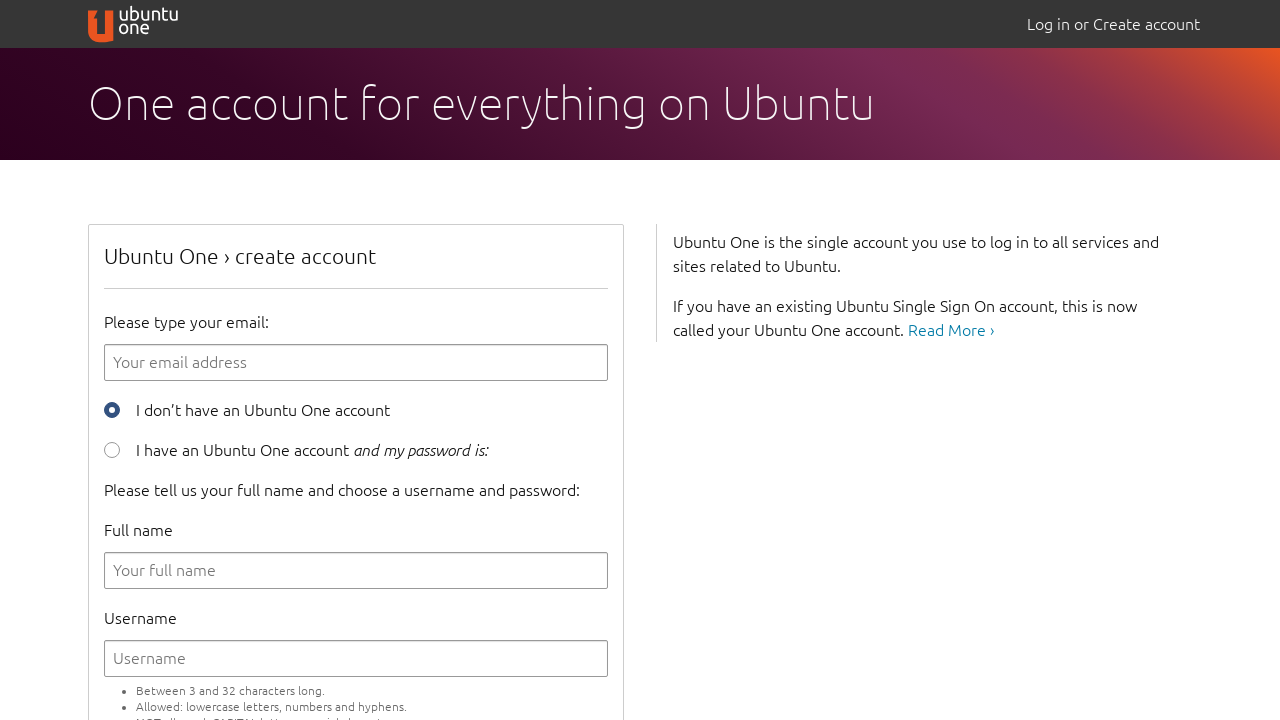

Waited 3 seconds for radio button state to update
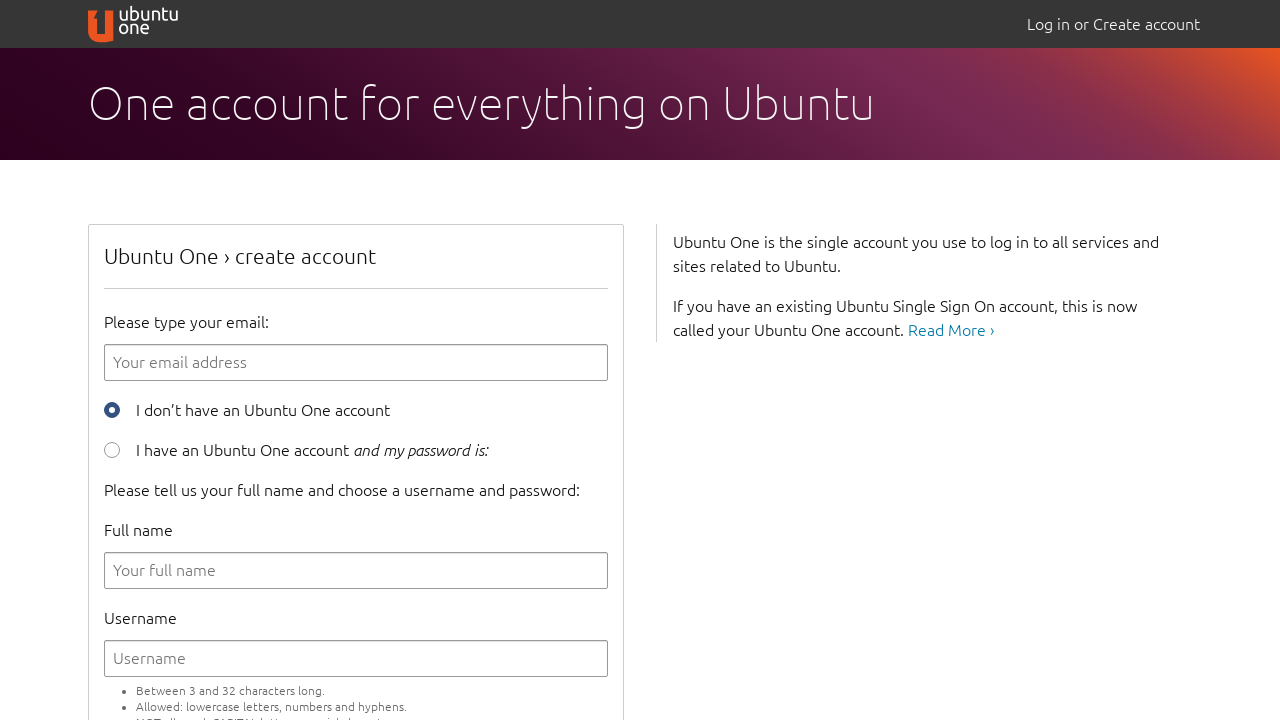

Verified that custom radio button is checked
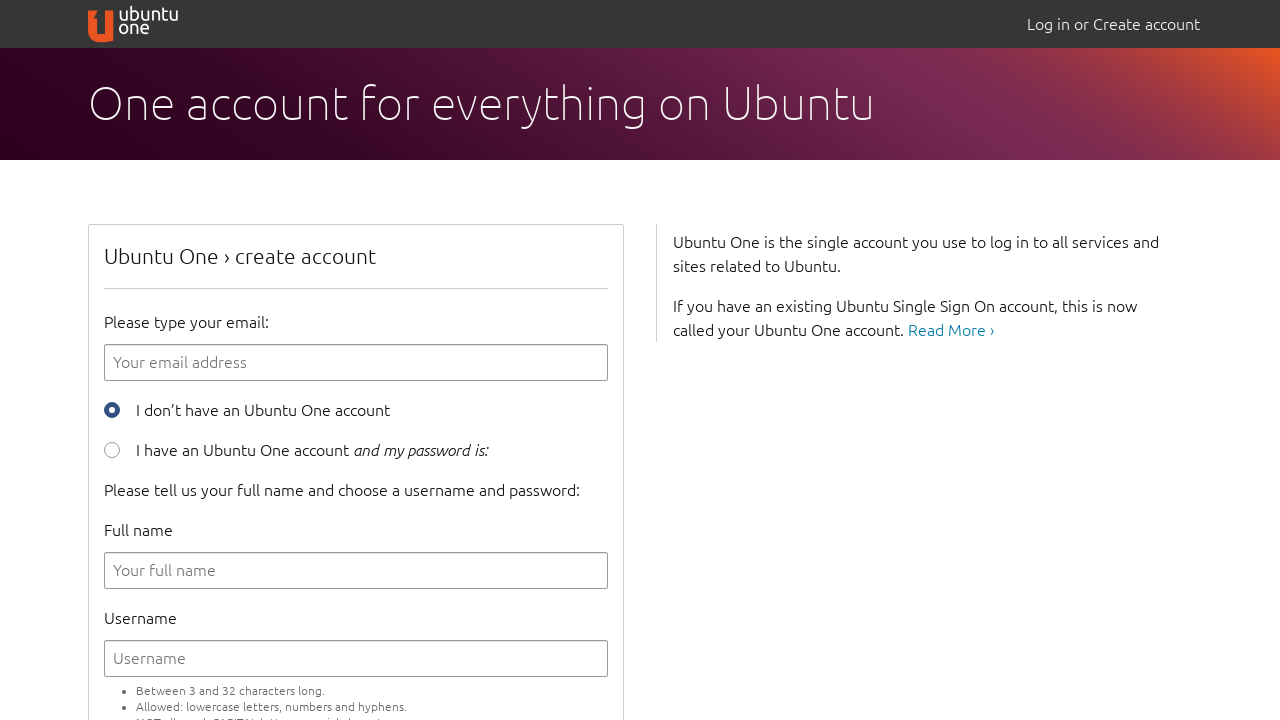

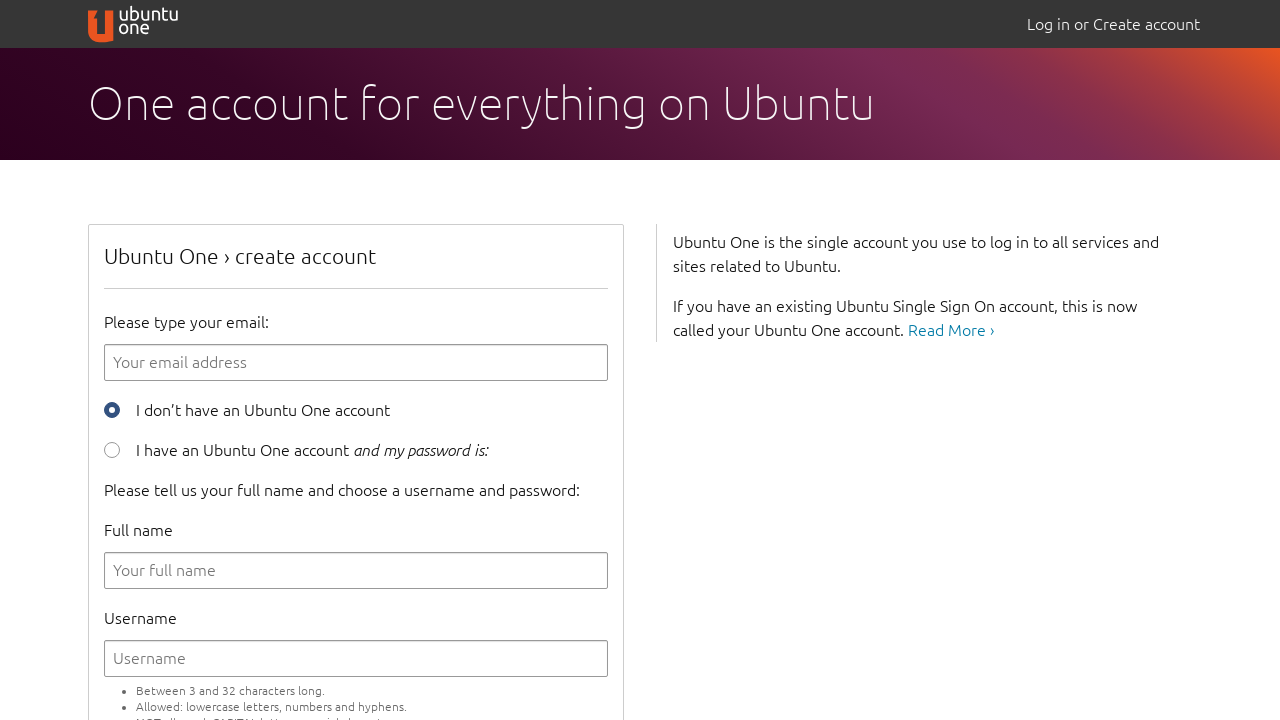